Tests dynamic content loading by clicking a button and waiting for hidden content to become visible

Starting URL: https://the-internet.herokuapp.com/dynamic_loading/1

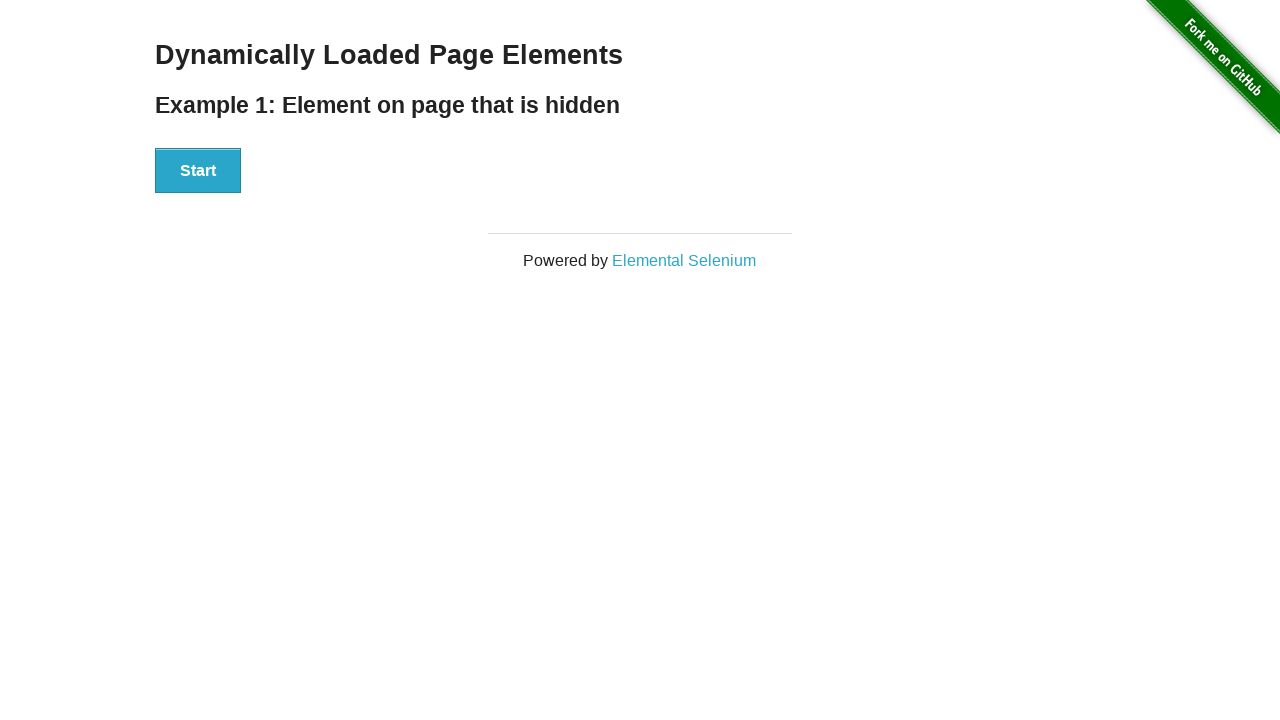

Clicked Start button to trigger dynamic content loading at (198, 171) on [id='start'] button
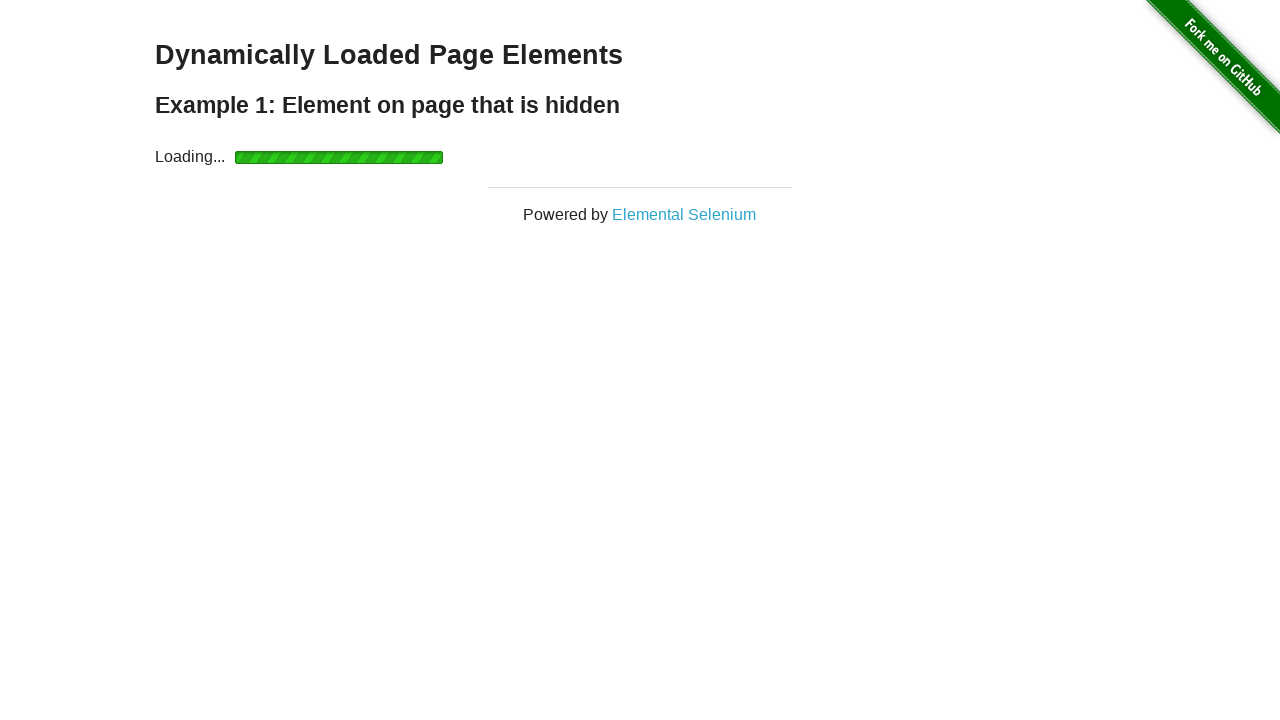

Waited for dynamically loaded message to become visible
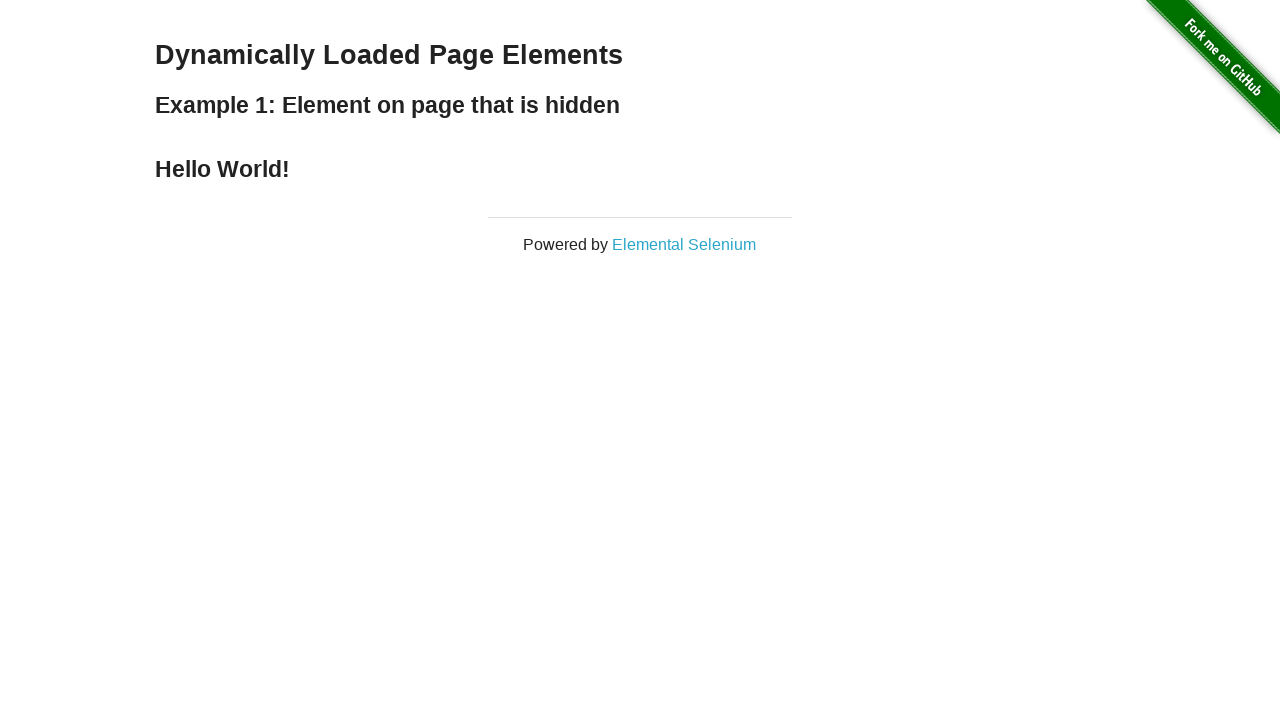

Located the message element
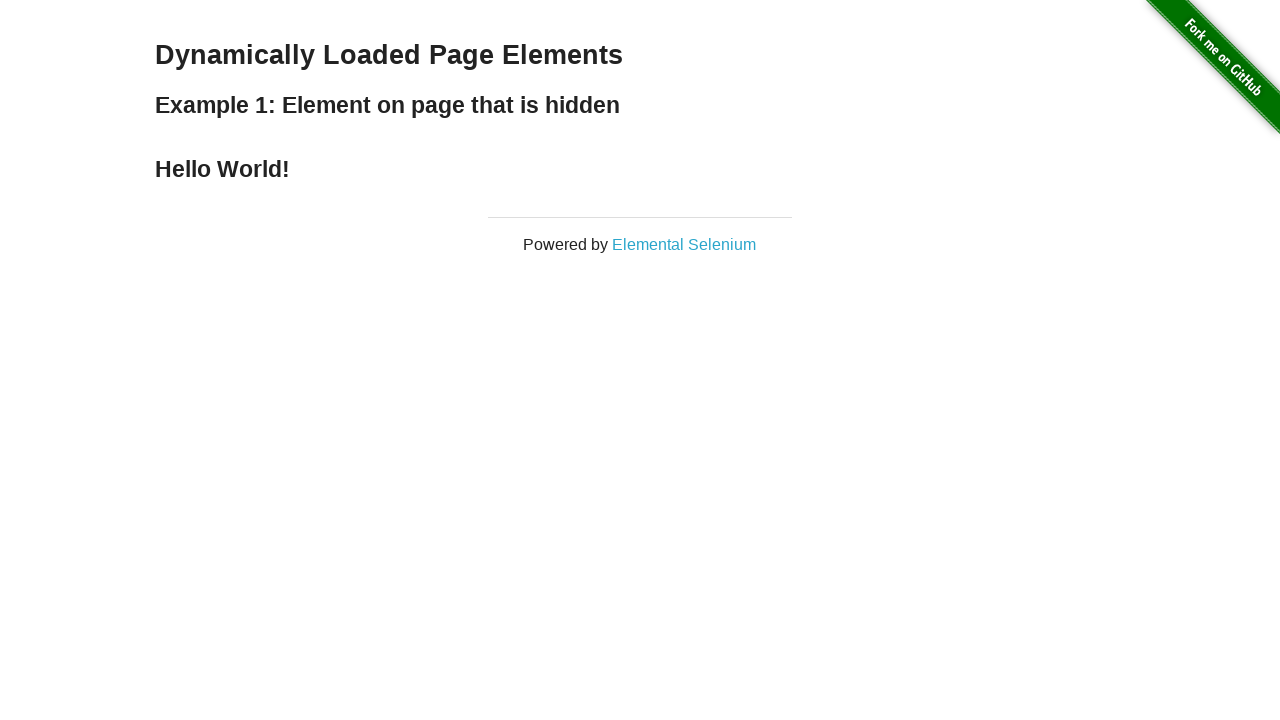

Retrieved message text: 'Hello World!'
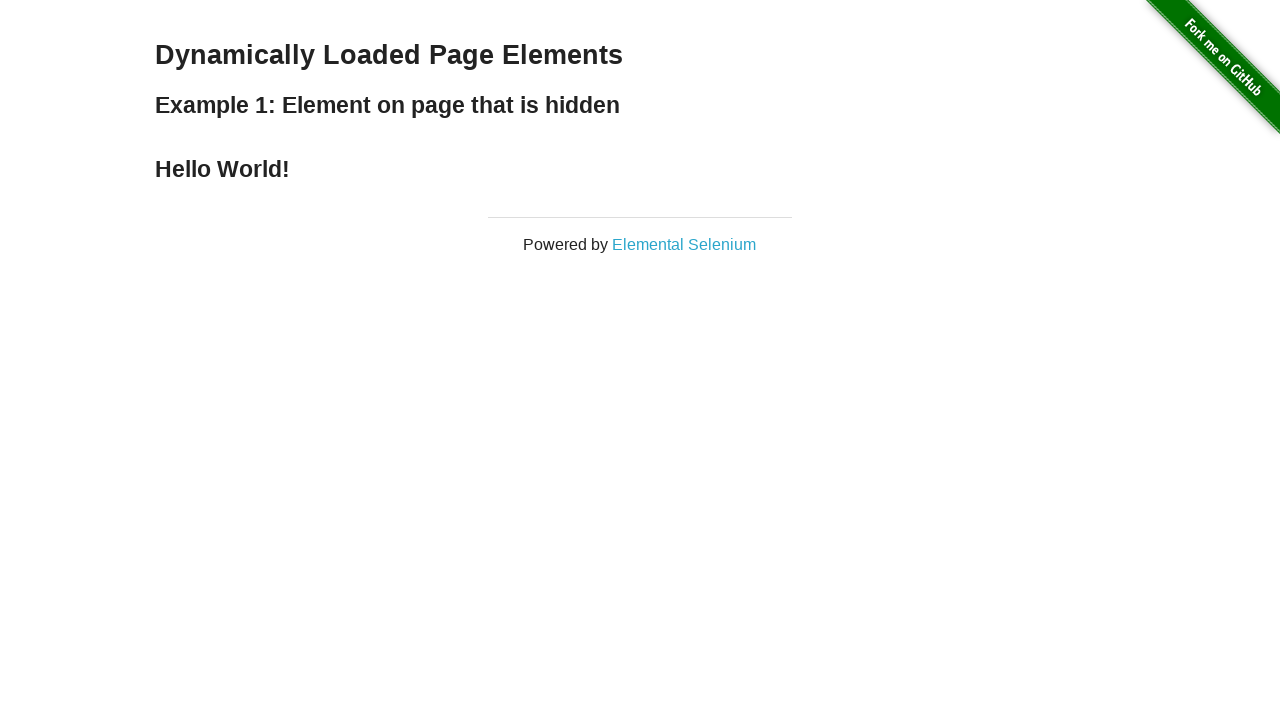

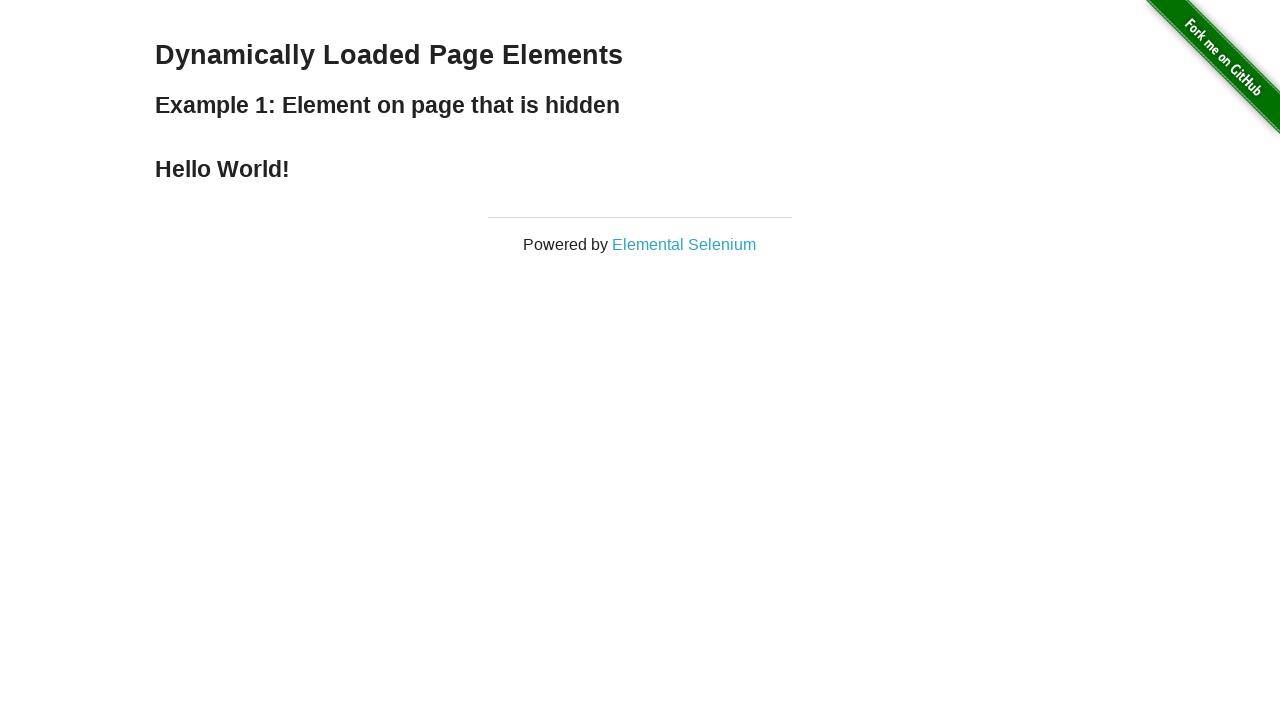